Tests right-click context menu functionality by performing a context click on a button element to trigger the jQuery context menu

Starting URL: http://swisnl.github.io/jQuery-contextMenu/demo.html

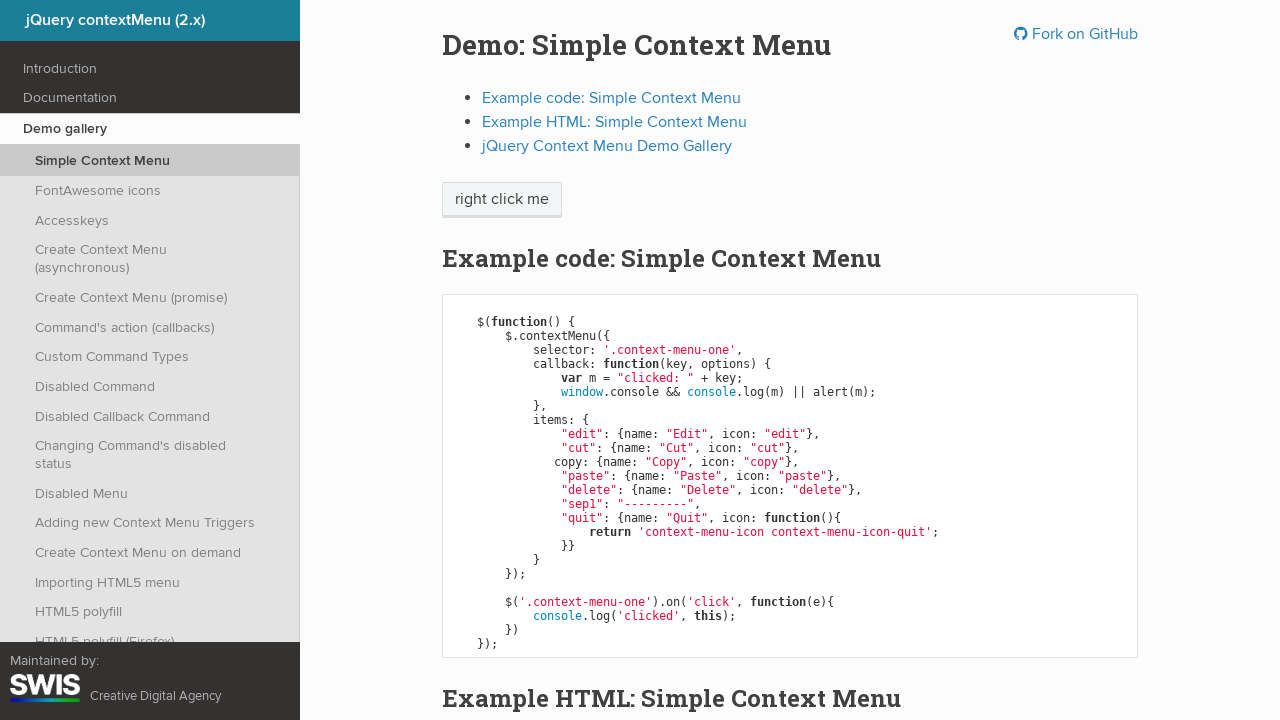

Located button element for context menu trigger
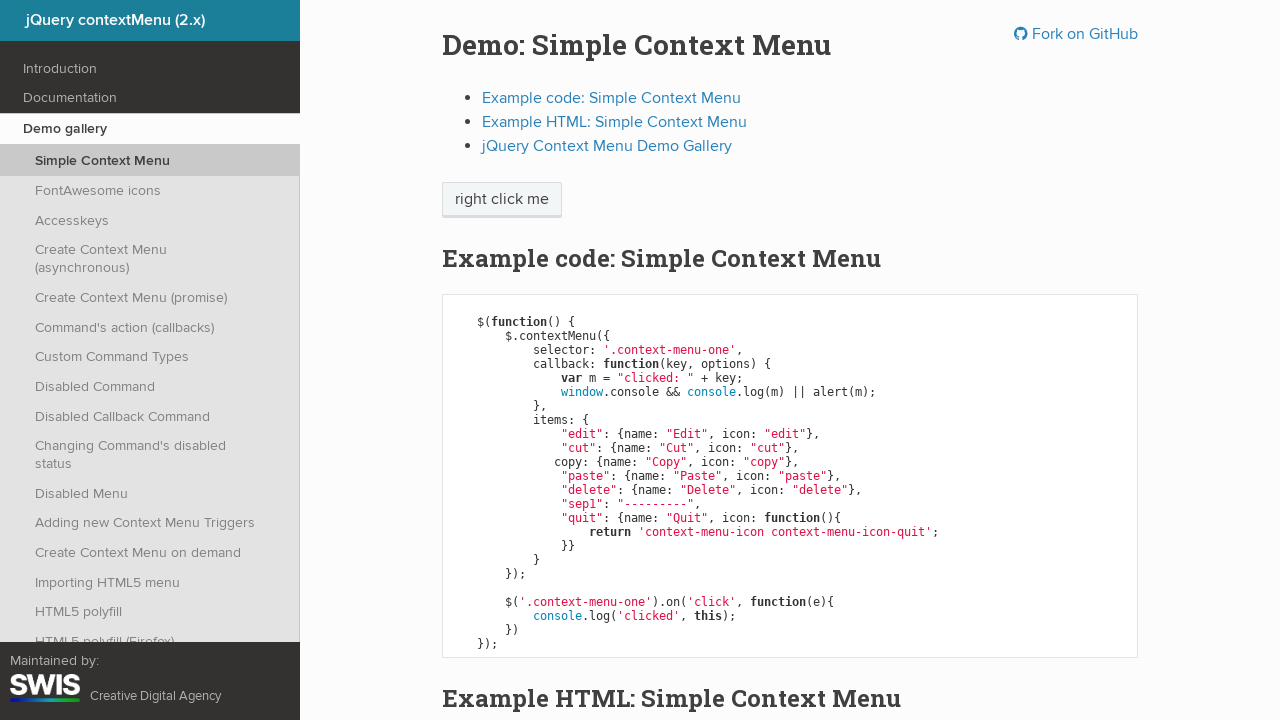

Performed right-click on button to trigger context menu at (502, 200) on xpath=//html/body/div/section/div/div/div/p/span
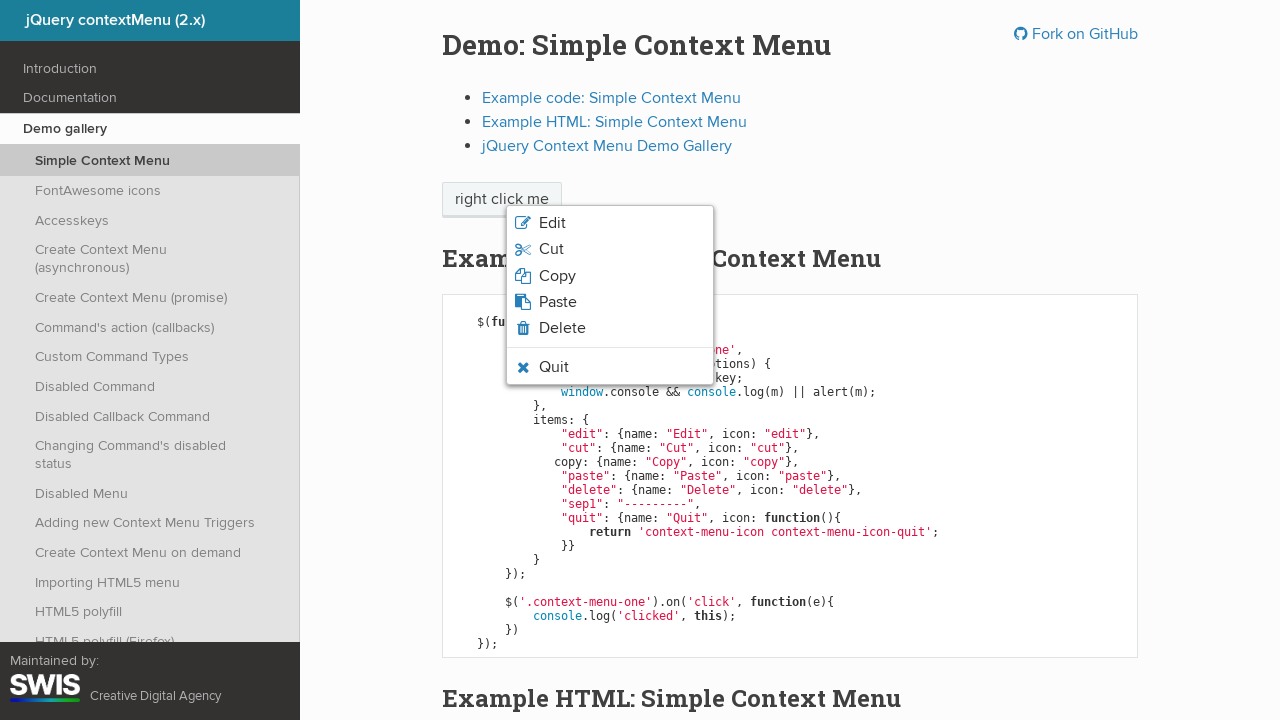

Context menu appeared and became visible
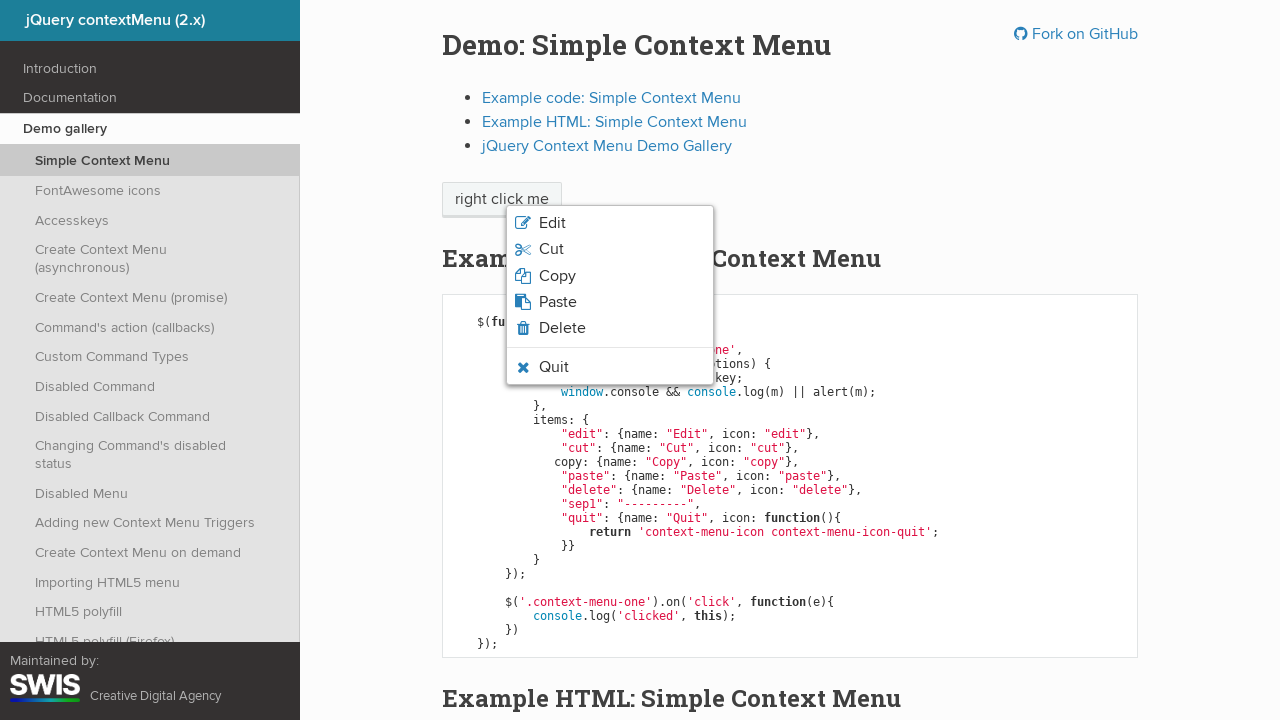

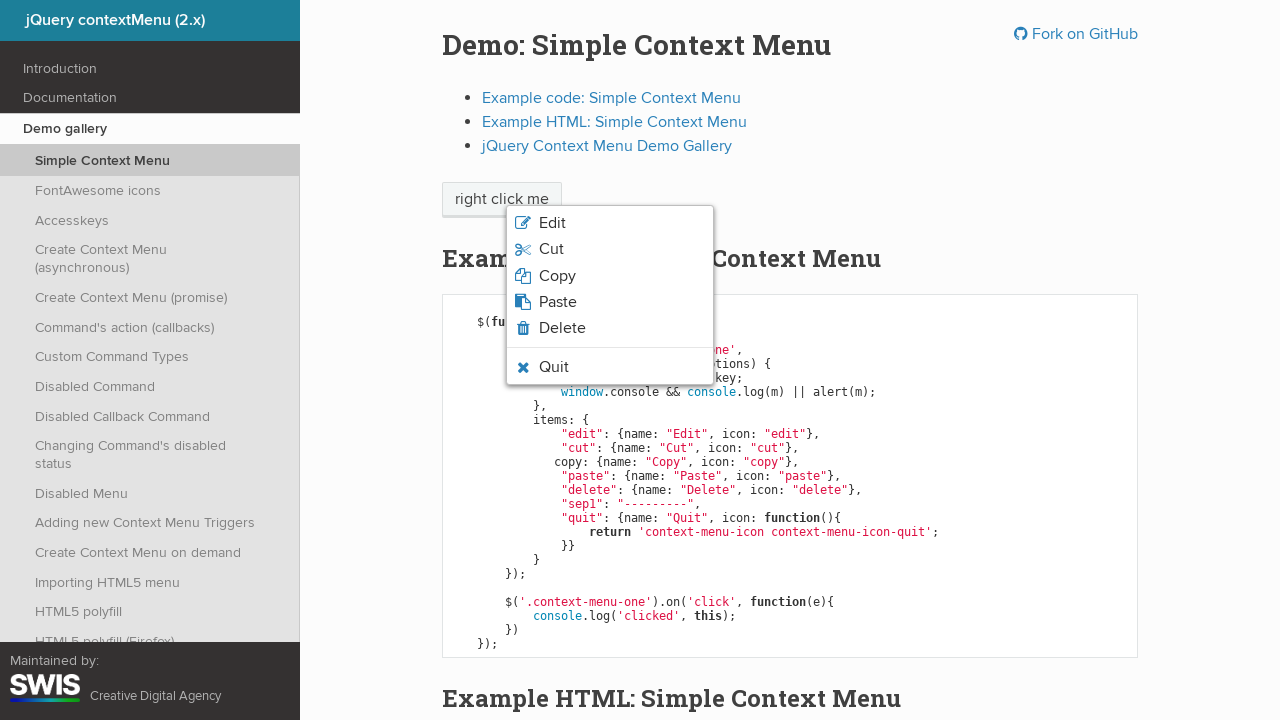